Creates todo items and marks each one as completed individually using individual toggle checkboxes

Starting URL: https://demo.playwright.dev/todomvc

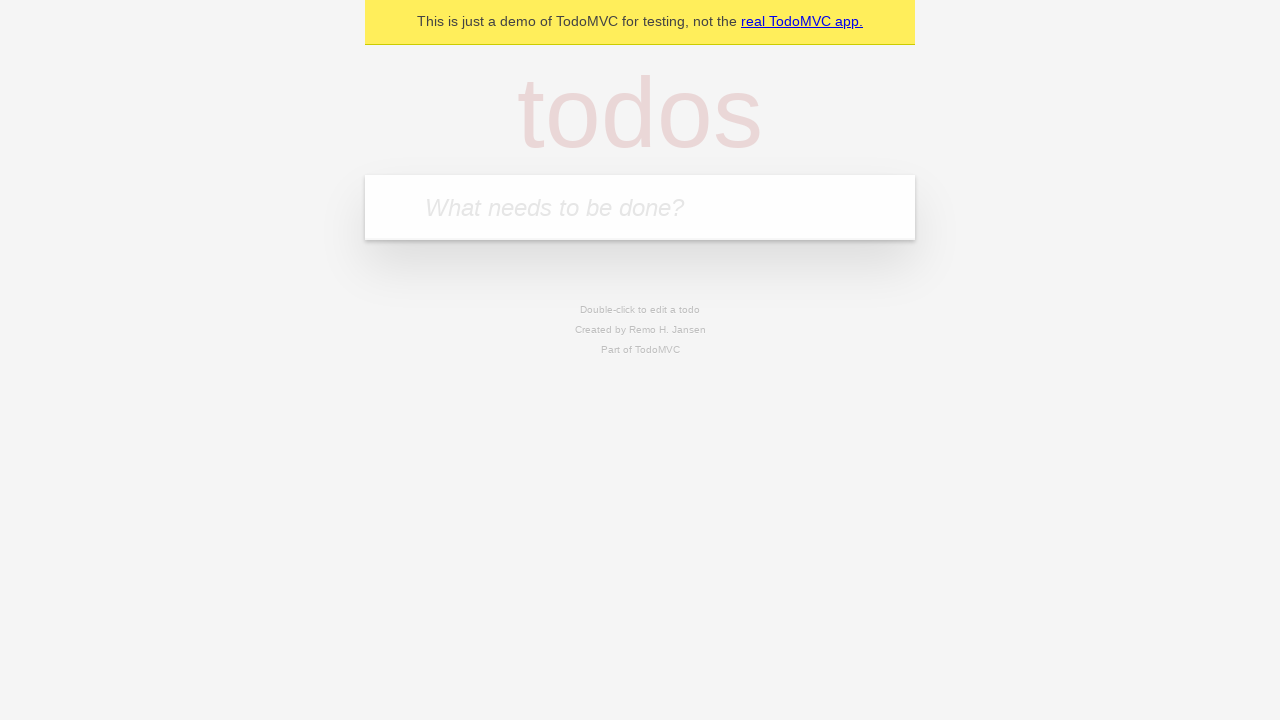

Filled first todo input with 'complete code challenge for reach' on input.new-todo
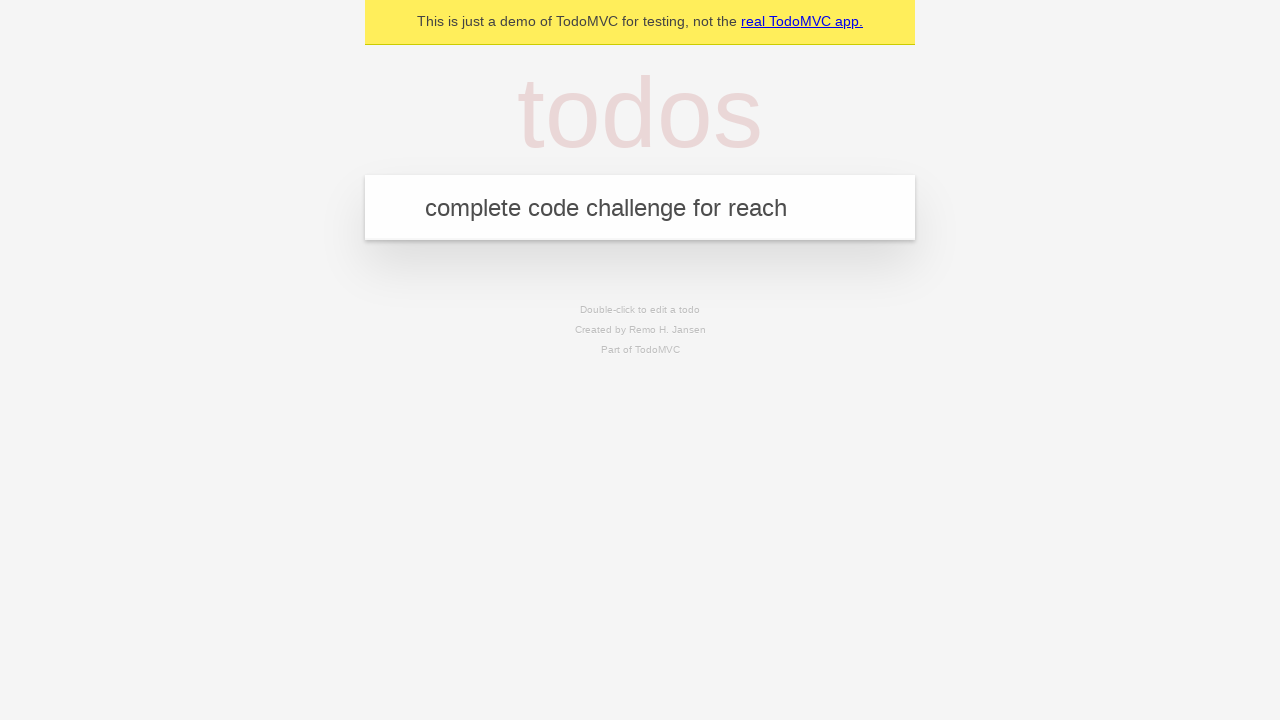

Pressed Enter to create first todo item on input.new-todo
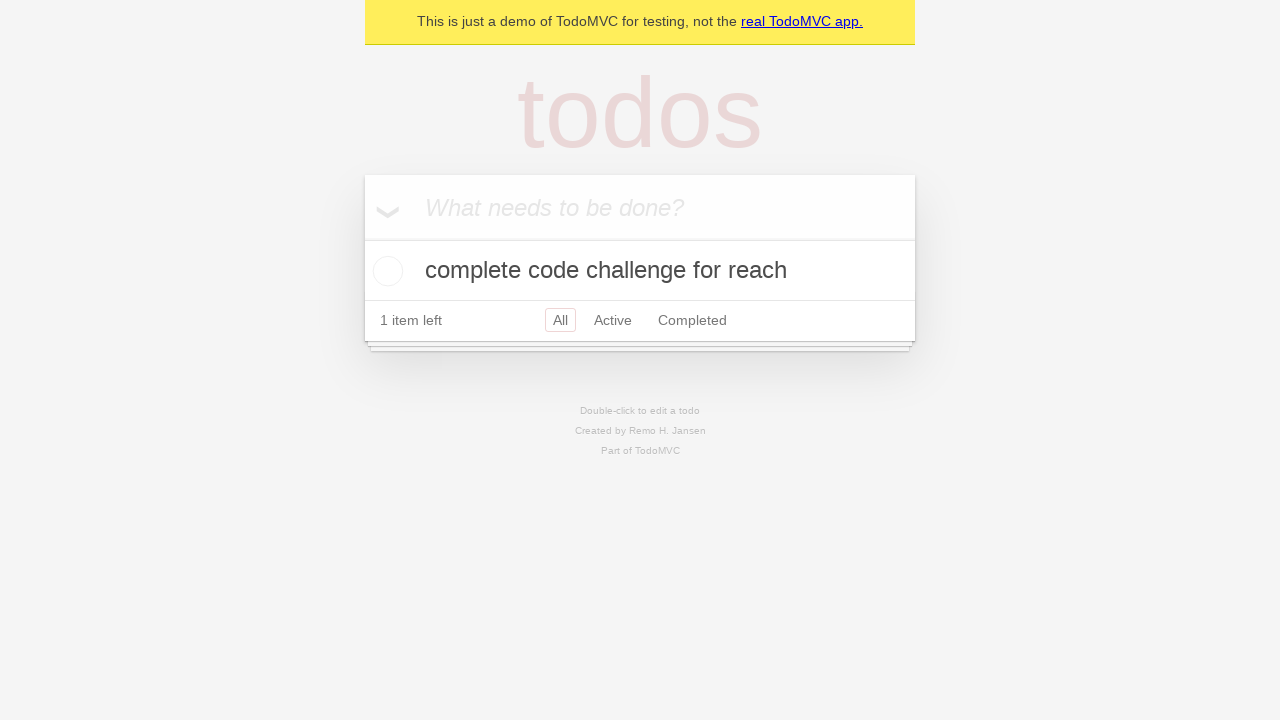

Filled second todo input with 'ensure coverage for all items is automated' on input.new-todo
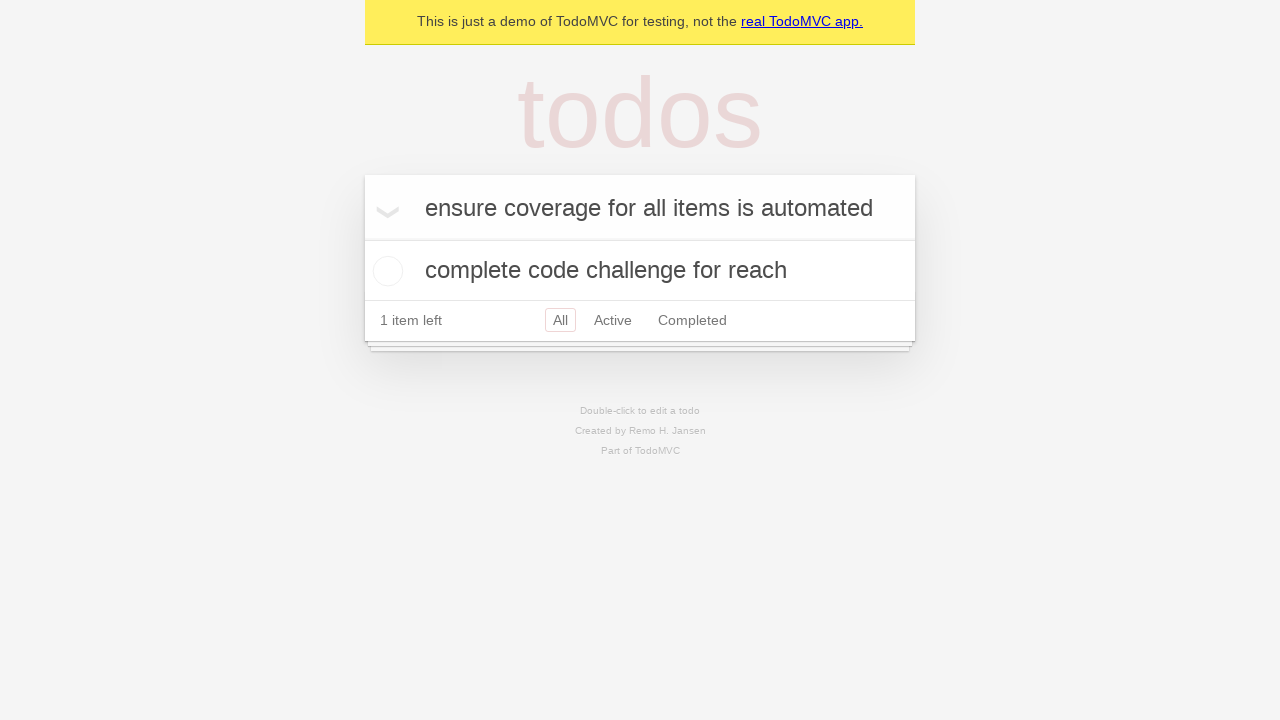

Pressed Enter to create second todo item on input.new-todo
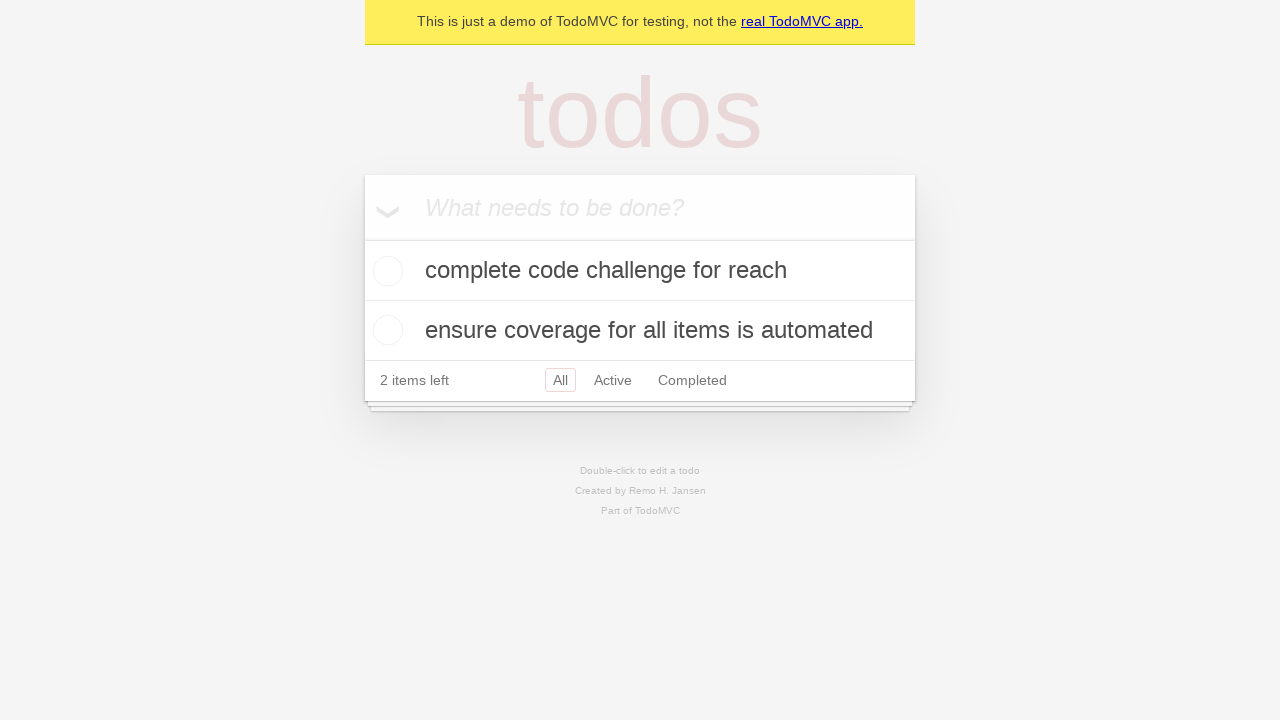

Located all toggle checkboxes
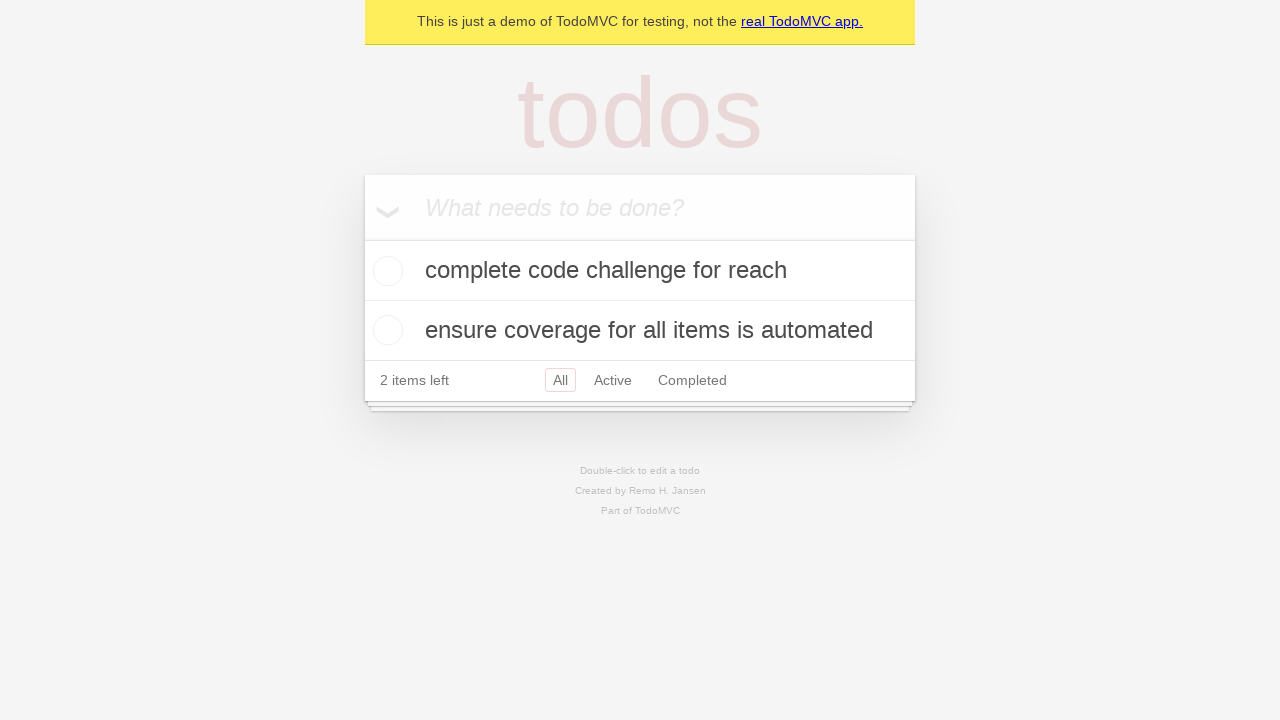

Checked first todo item's toggle checkbox at (385, 271) on input.toggle >> nth=0
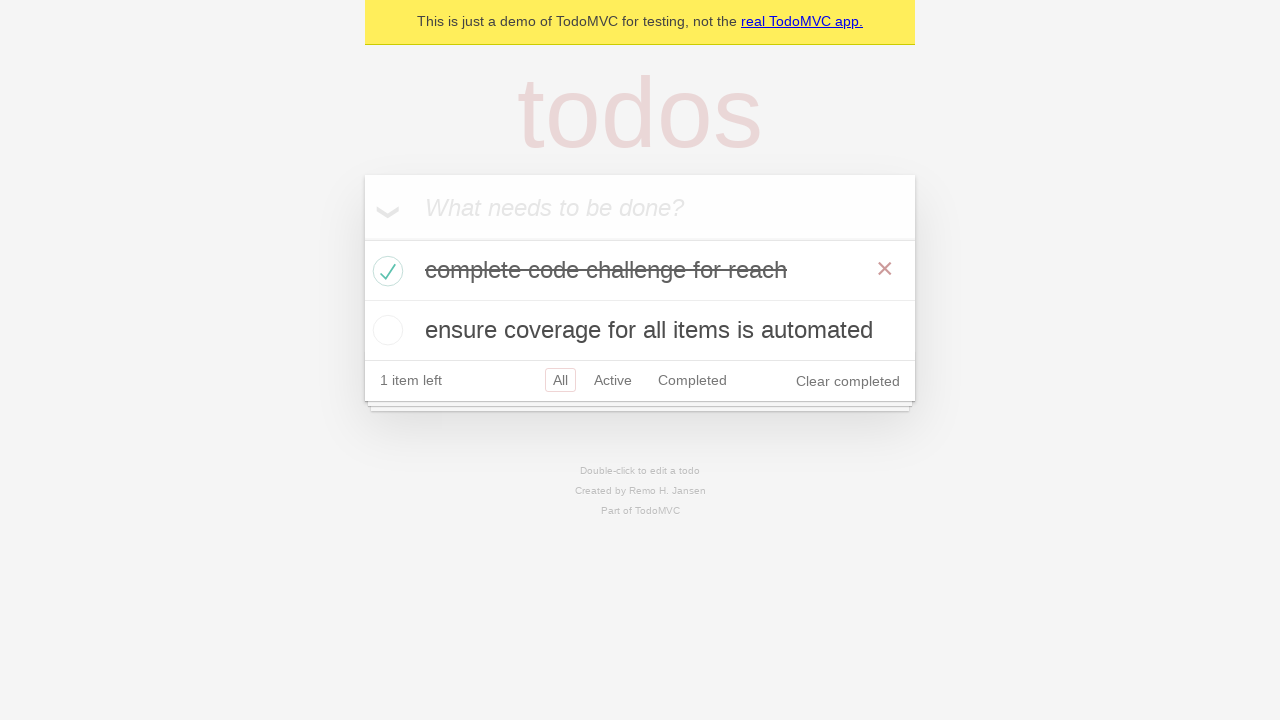

Verified first todo item is checked
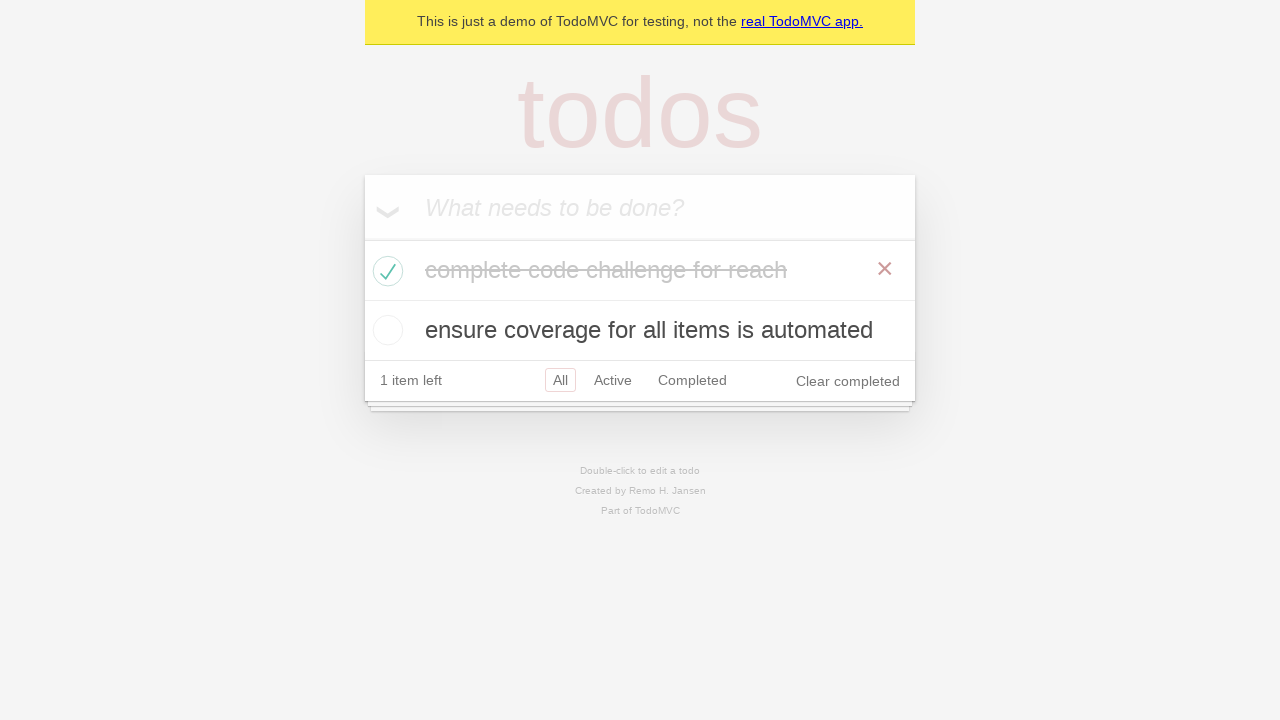

Verified todo count shows '1 item left'
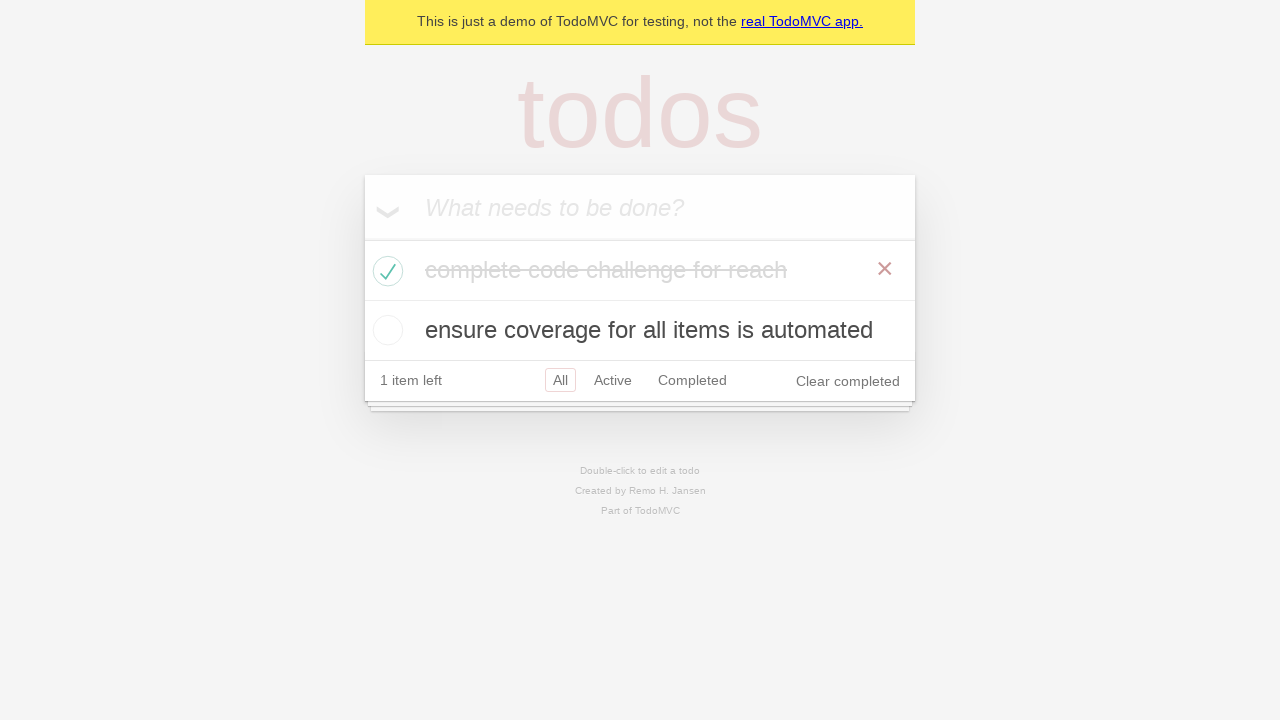

Checked second todo item's toggle checkbox at (385, 330) on input.toggle >> nth=1
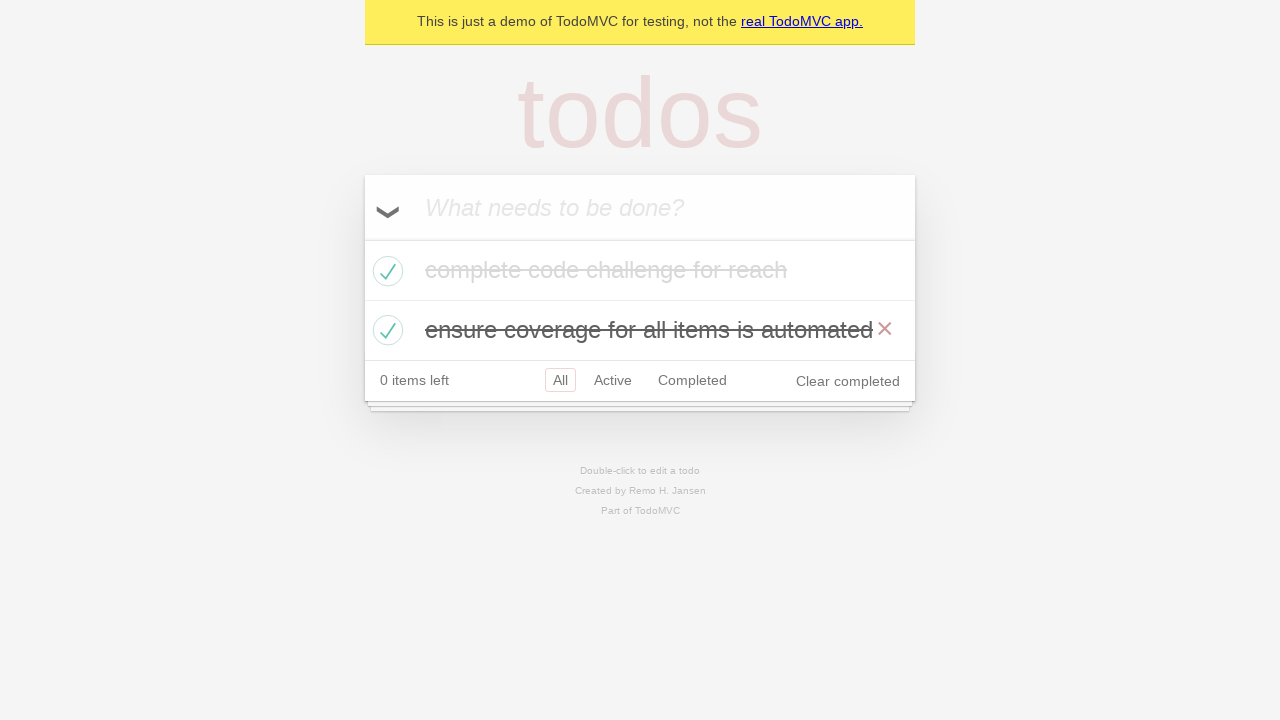

Verified second todo item is checked
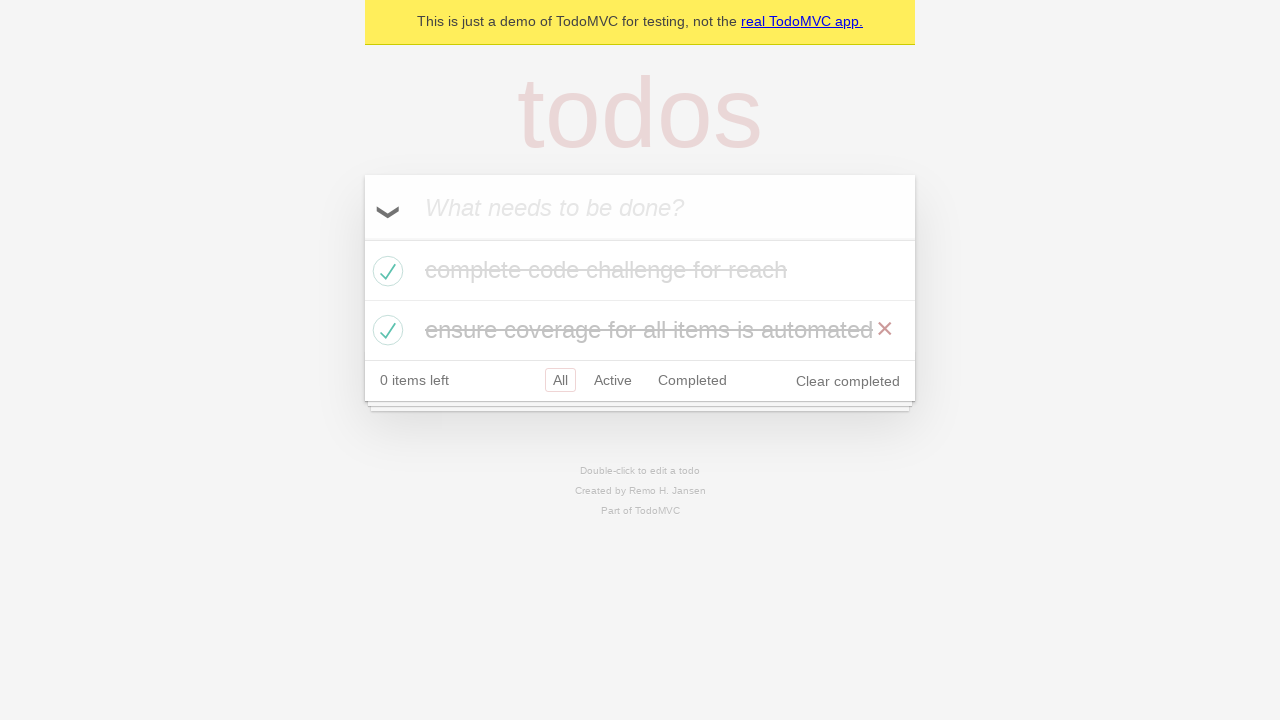

Verified todo count shows '0 items left' - all items completed
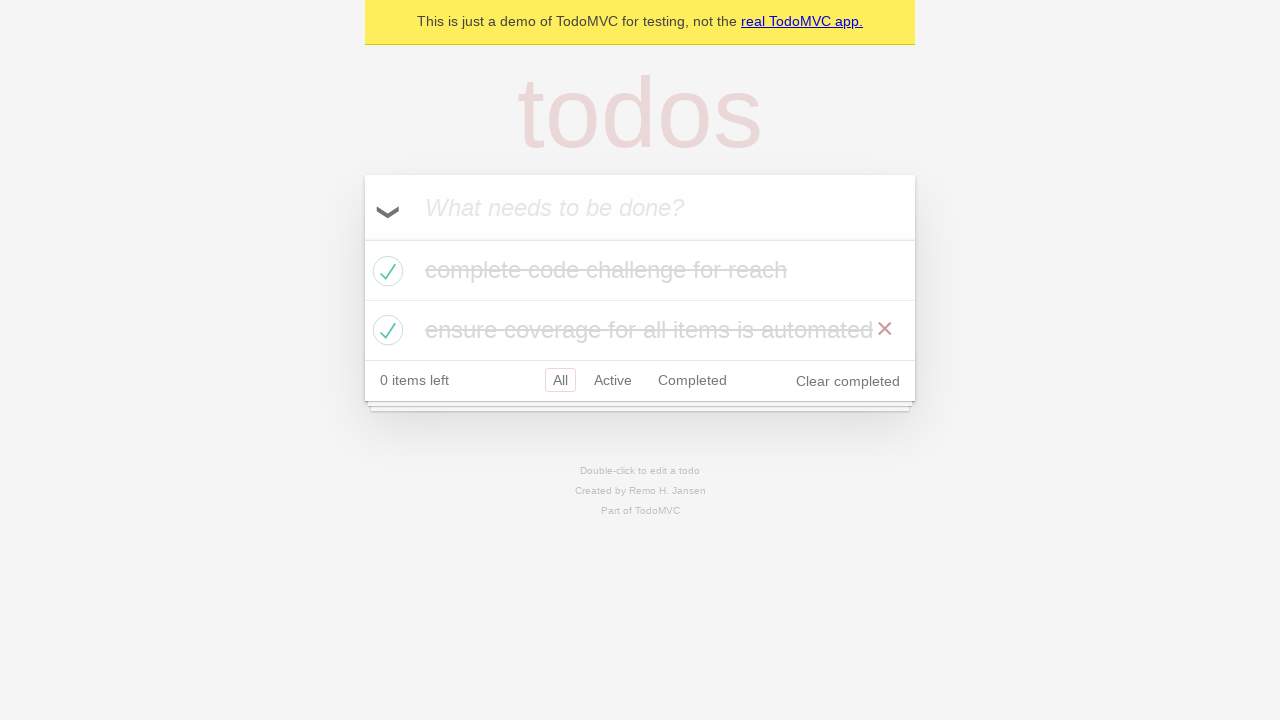

Verified toggle-all checkbox is now checked after marking all items as completed
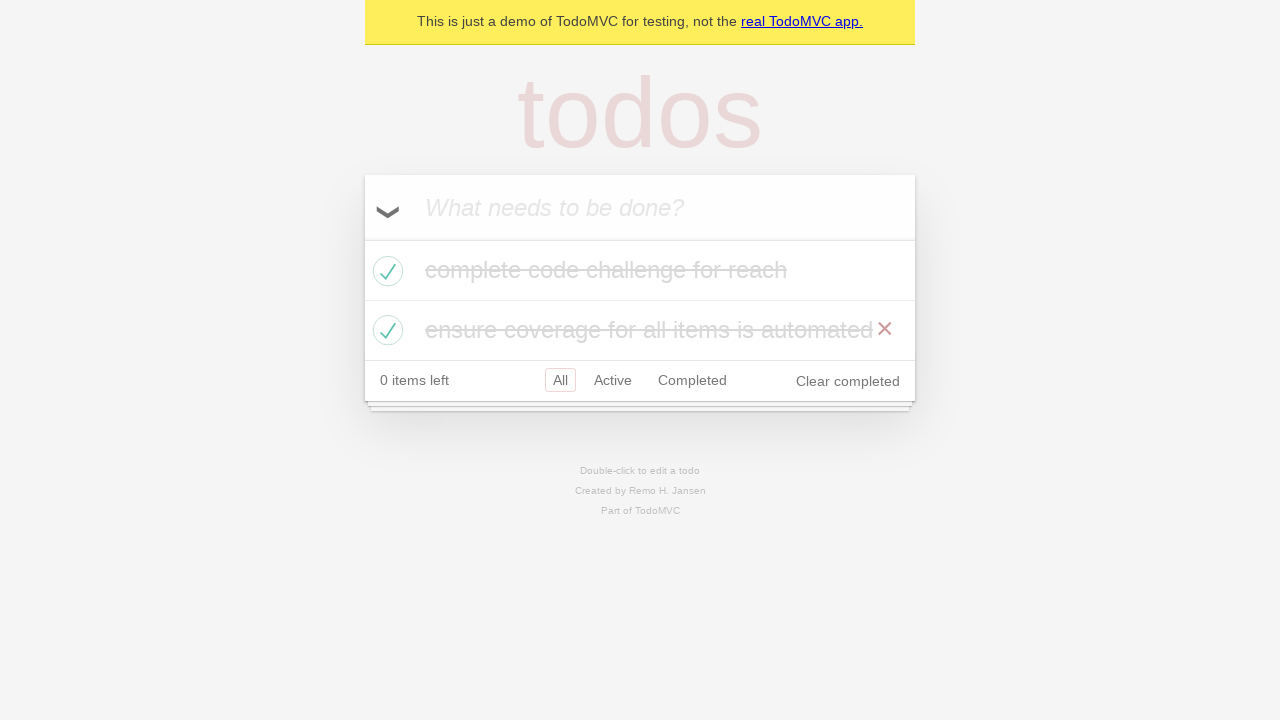

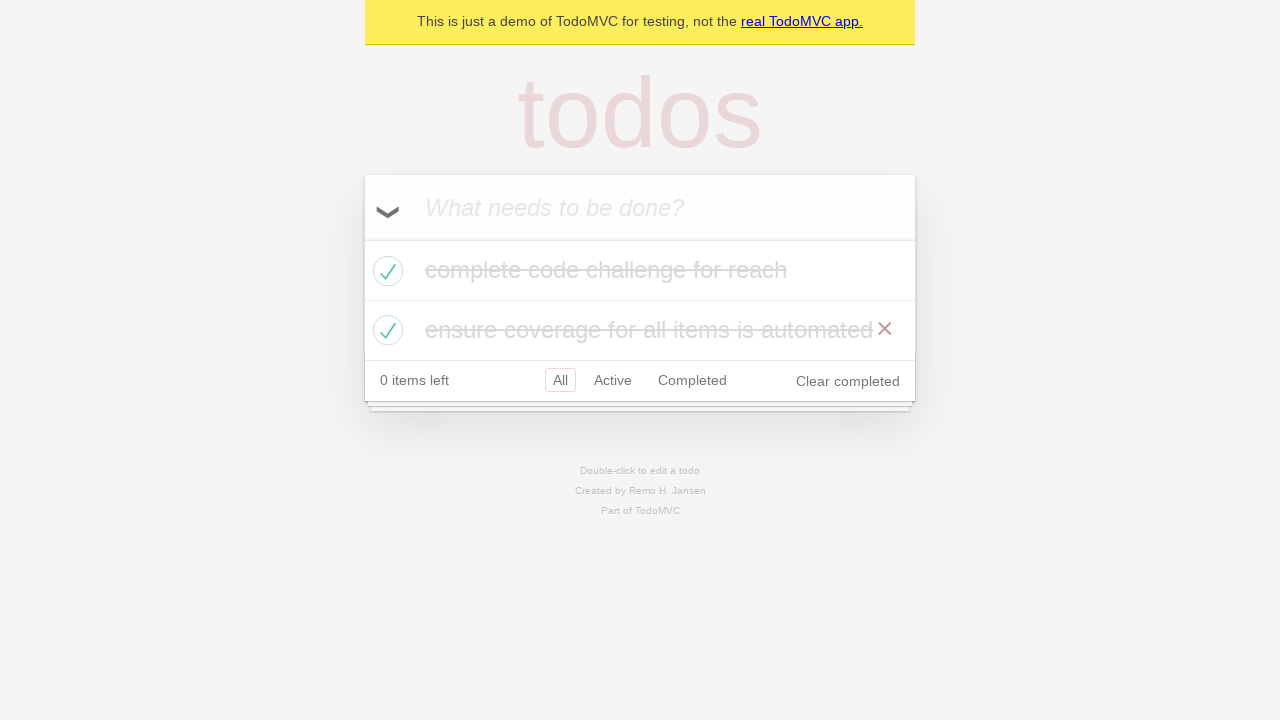